Tests window switching functionality by clicking a button to open a new tab, switching between windows, and returning to the original window

Starting URL: https://formy-project.herokuapp.com/switch-window

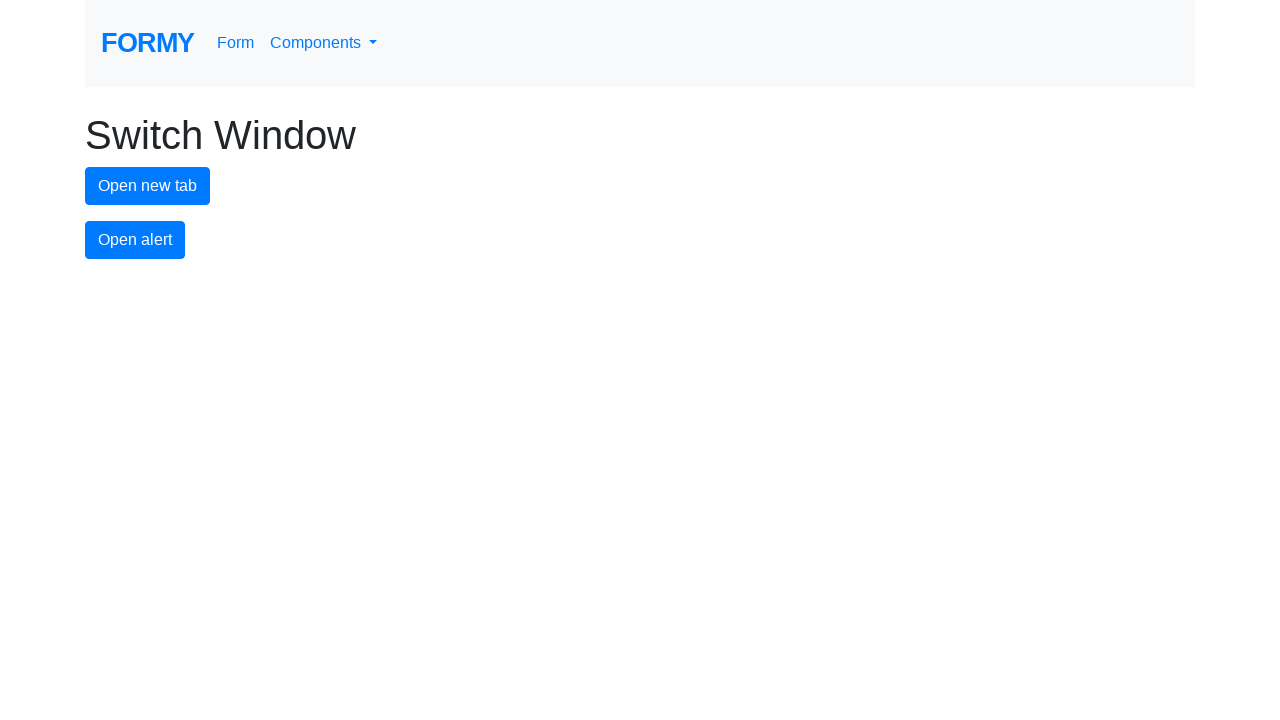

Clicked button to open new tab at (148, 186) on #new-tab-button
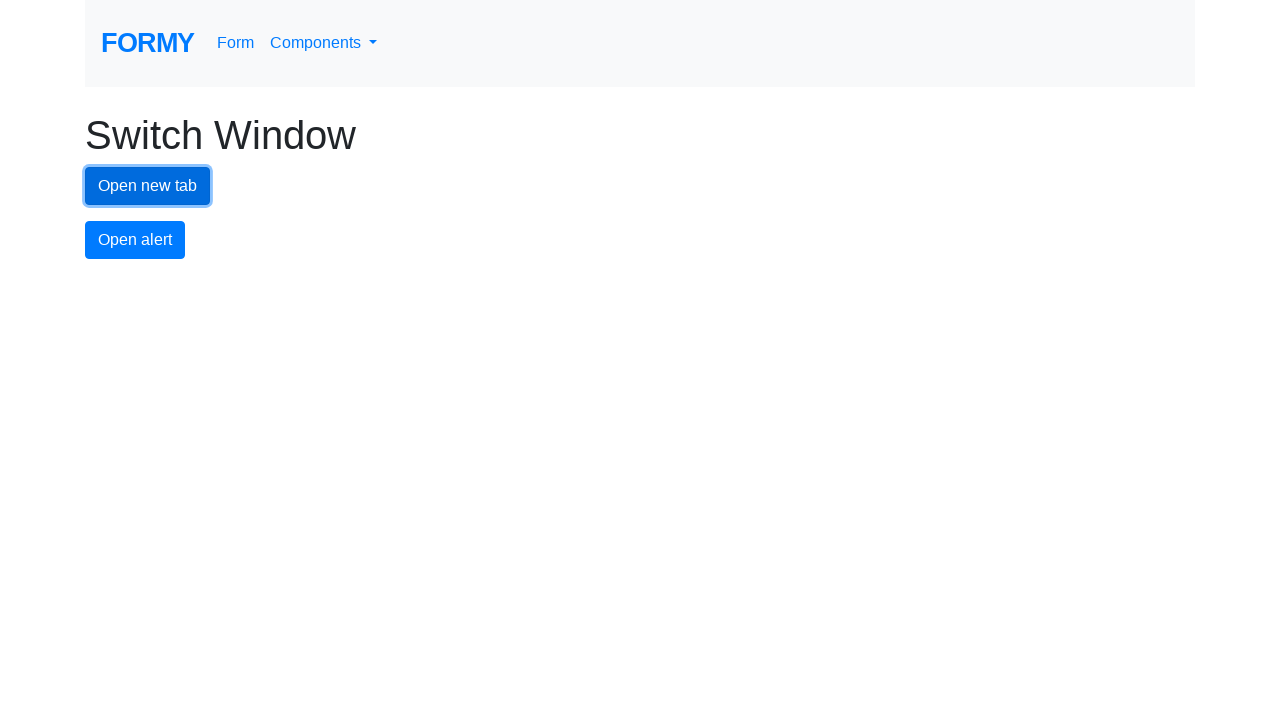

Waited 1 second for new tab to open
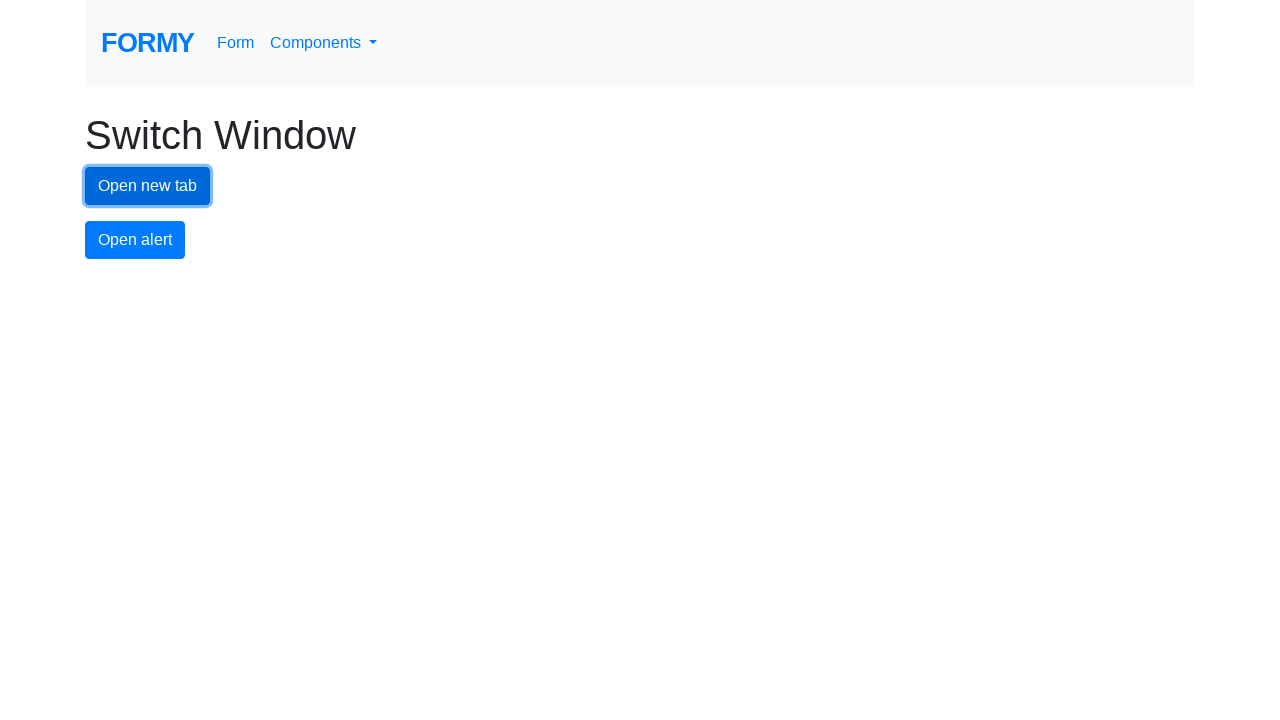

Retrieved all open pages/tabs from context
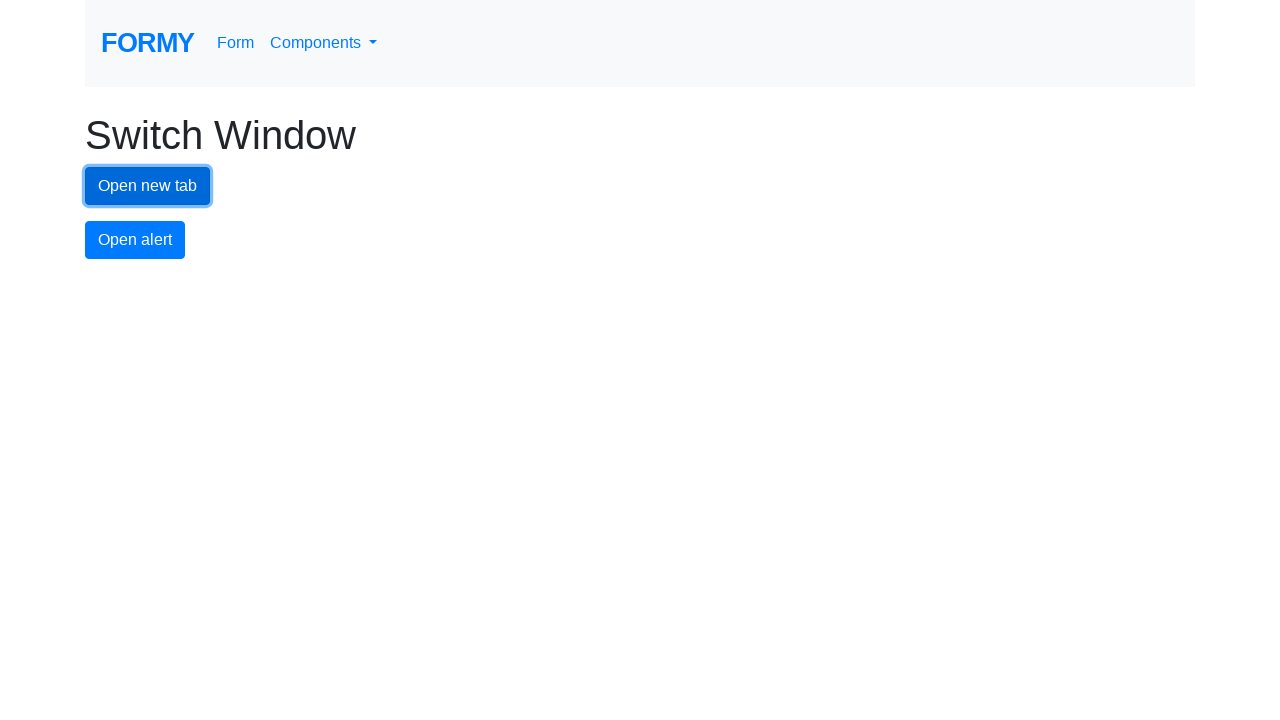

Switched to new tab (last opened)
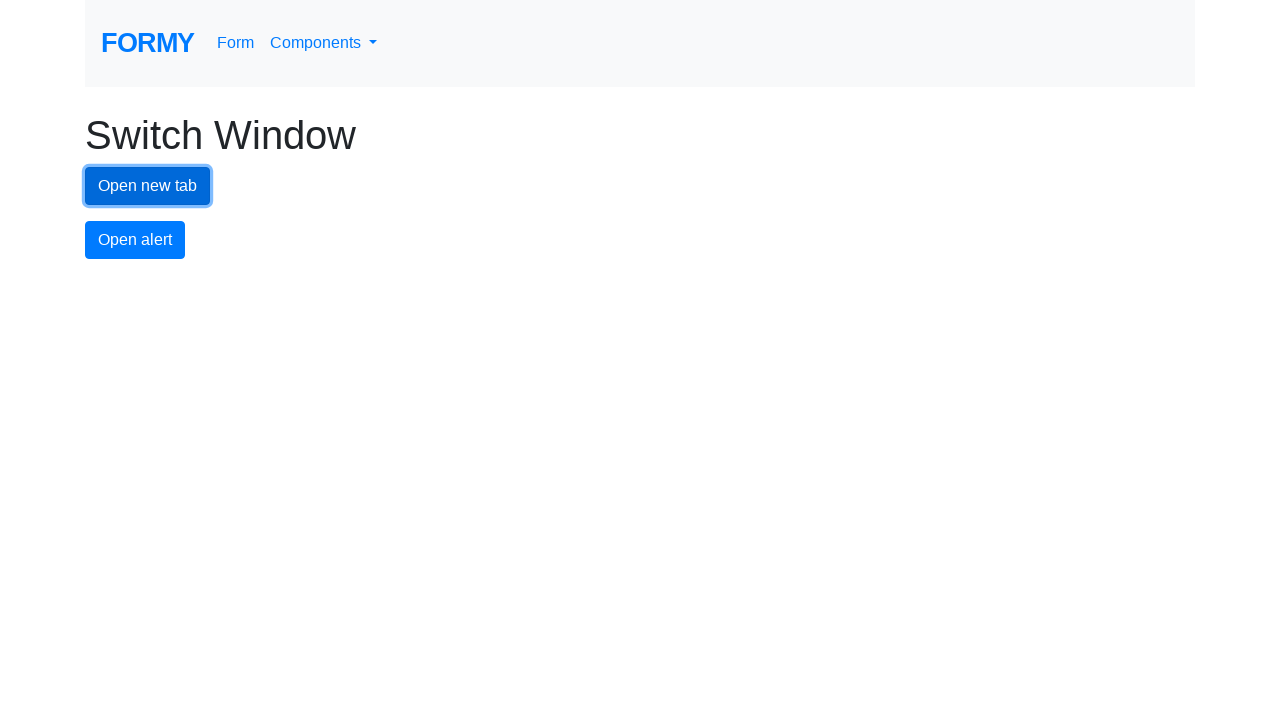

Switched back to original tab (first page)
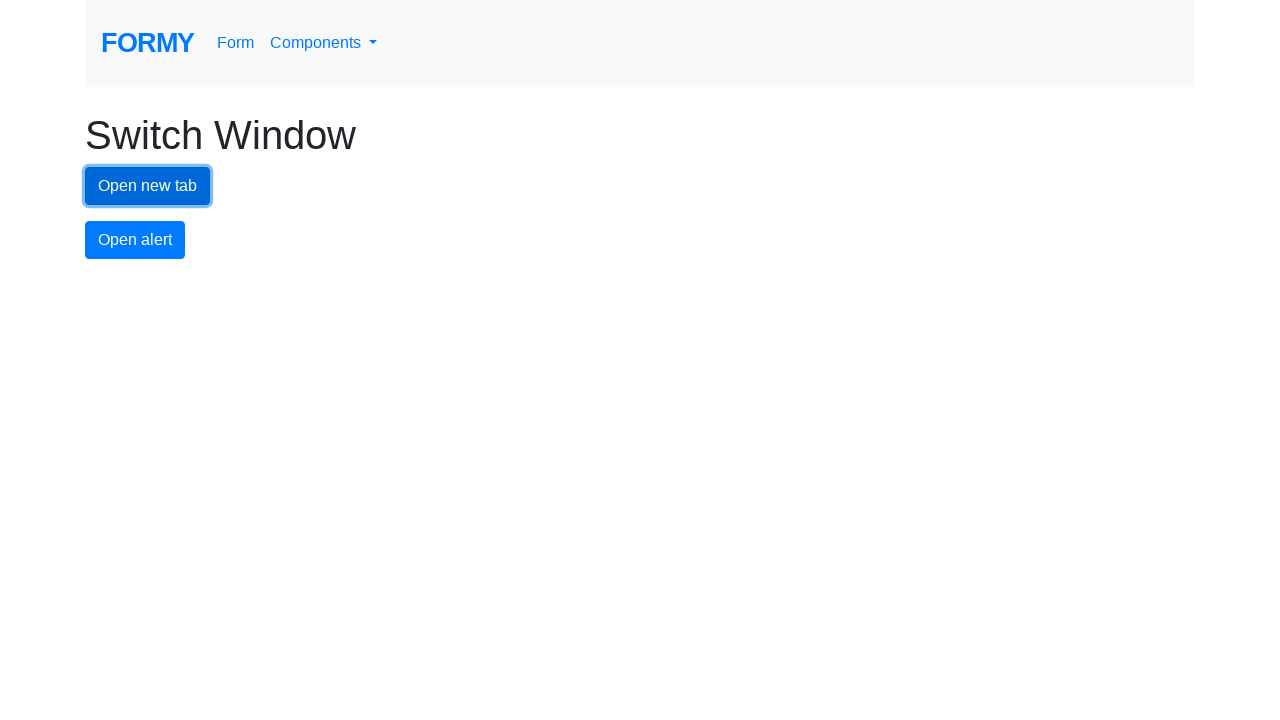

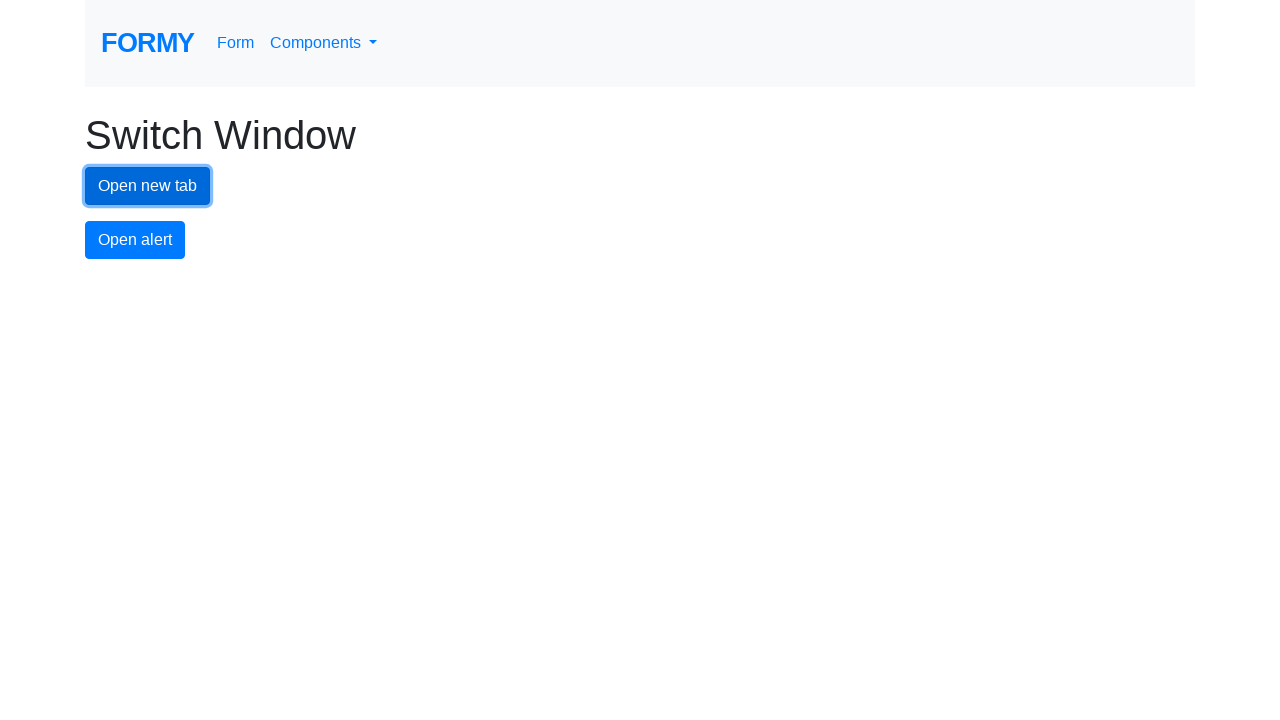